Tests dynamic element visibility by clicking a reveal button, waiting for a hidden element to become visible, then typing into it and verifying the input value.

Starting URL: https://www.selenium.dev/selenium/web/dynamic.html

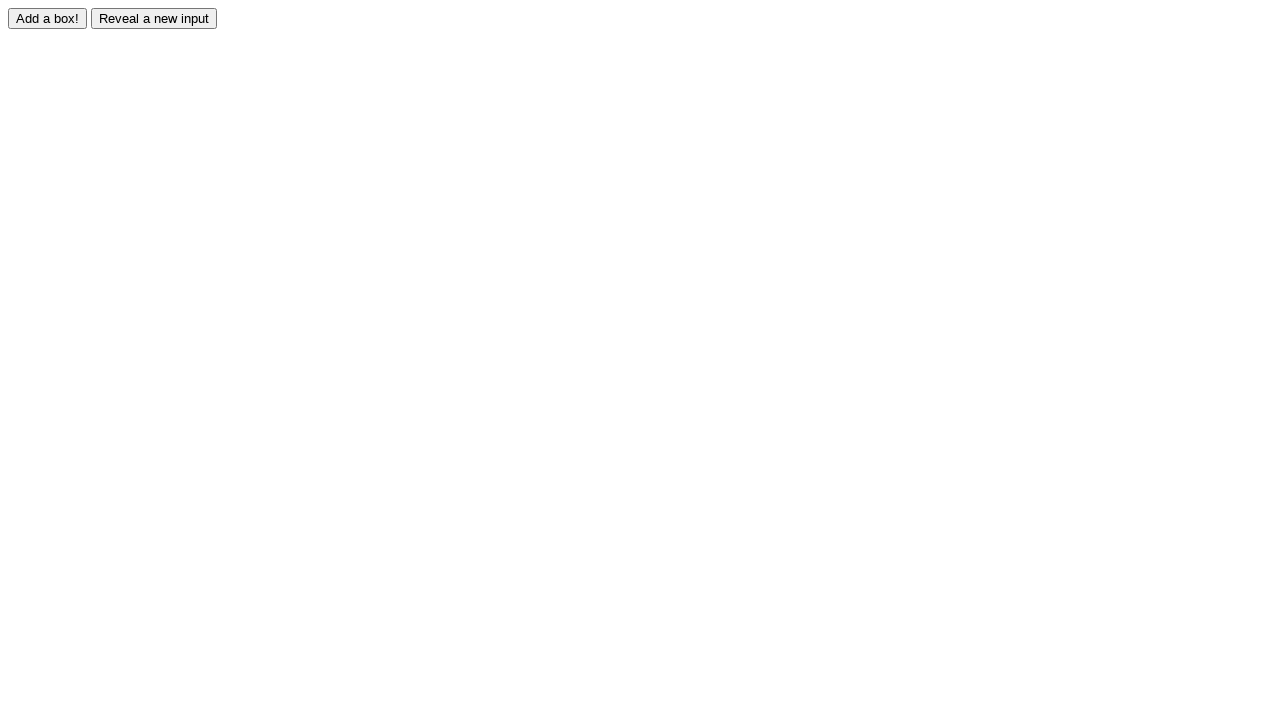

Clicked reveal button to show hidden element at (154, 18) on #reveal
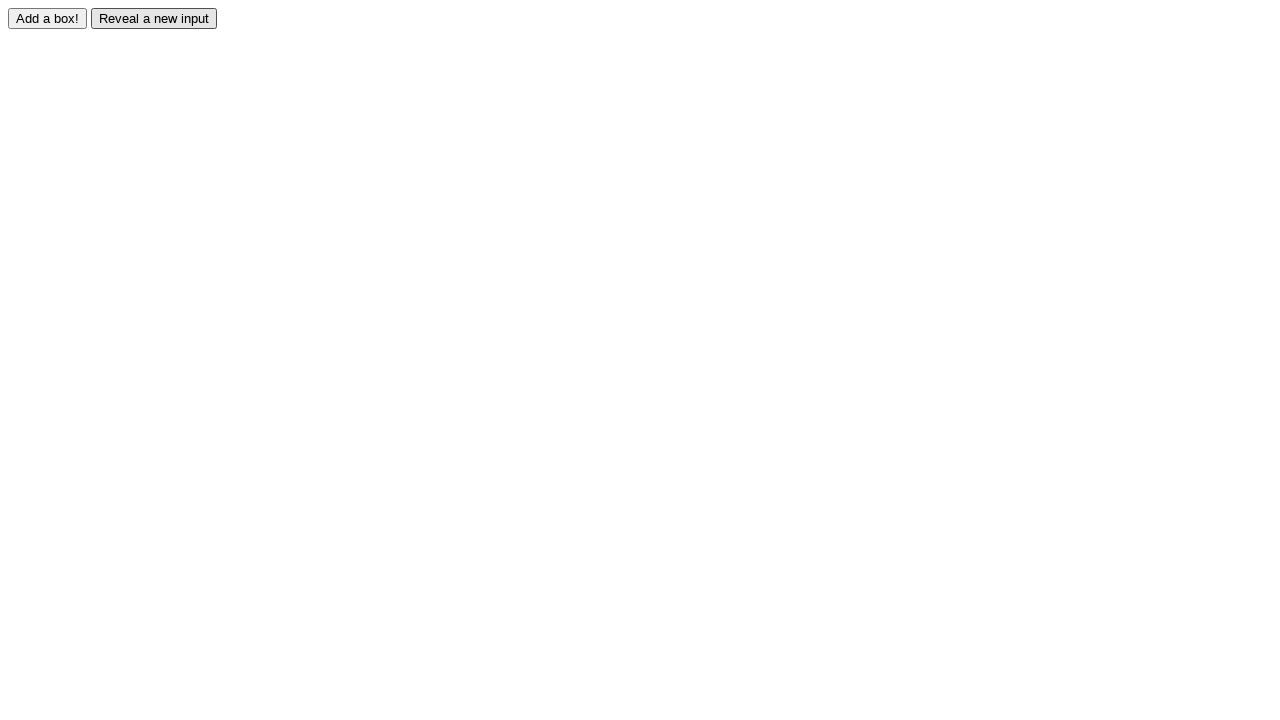

Hidden element became visible
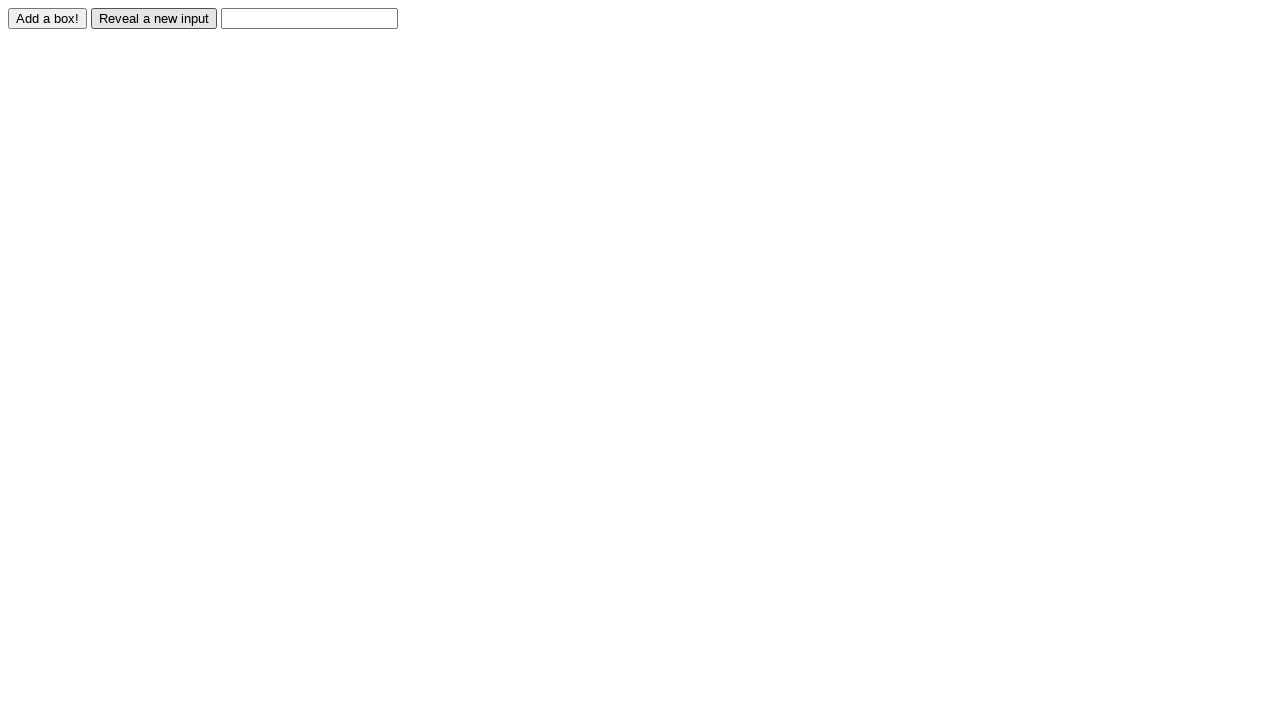

Typed 'Displayed' into the revealed input field on #revealed
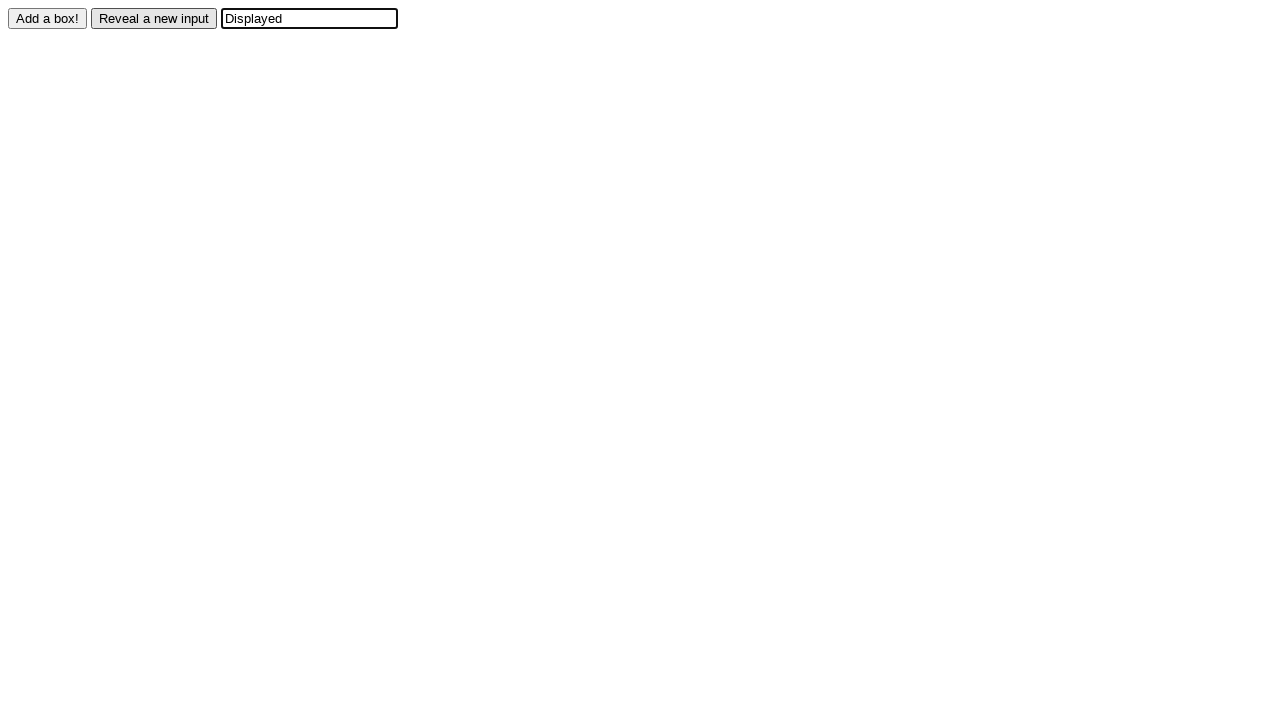

Verified that input value equals 'Displayed'
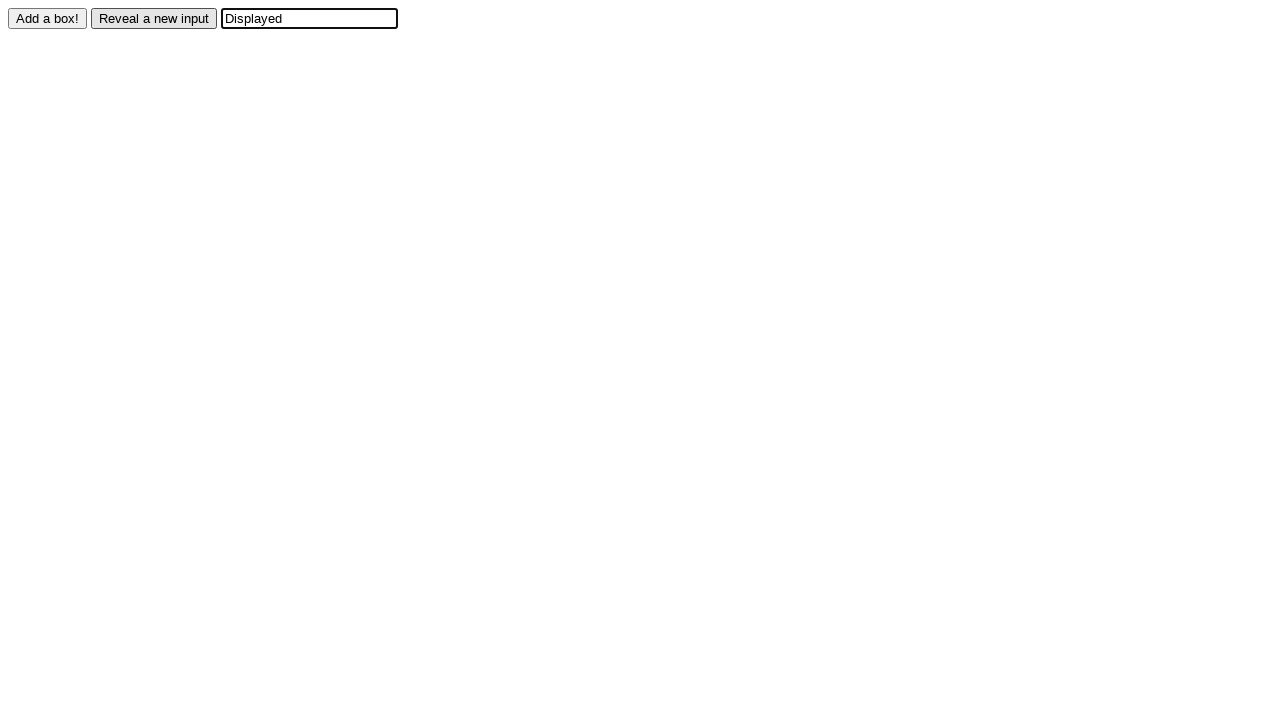

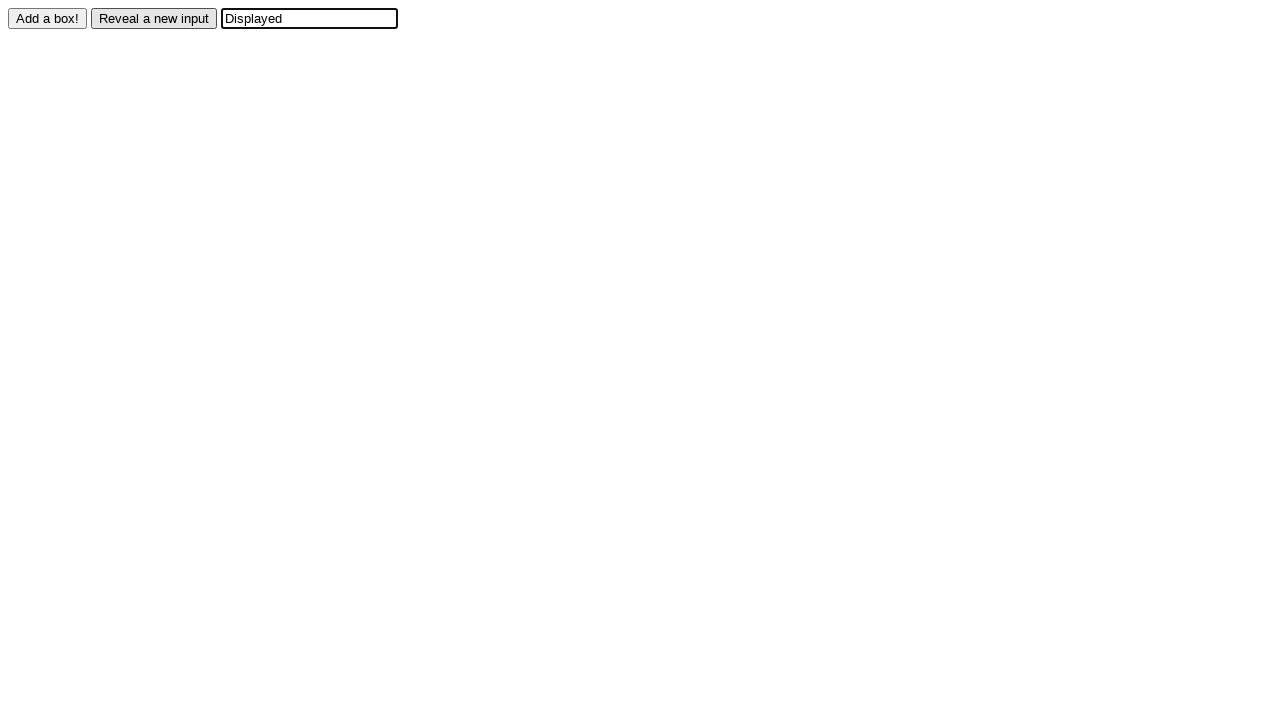